Clicks on the Privacy/Impressum link and verifies navigation to the impressum page with correct URL and header text

Starting URL: http://www.99-bottles-of-beer.net/

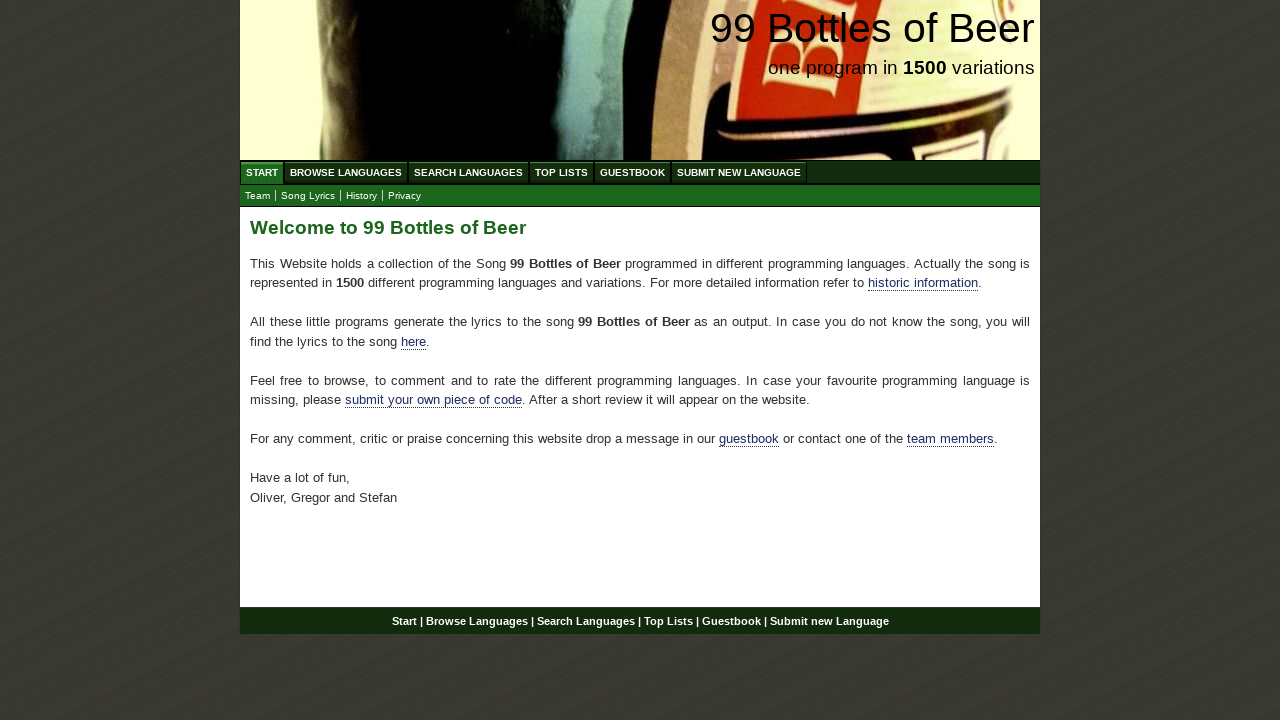

Clicked Privacy/Impressum link at (404, 196) on a:has-text('Privacy')
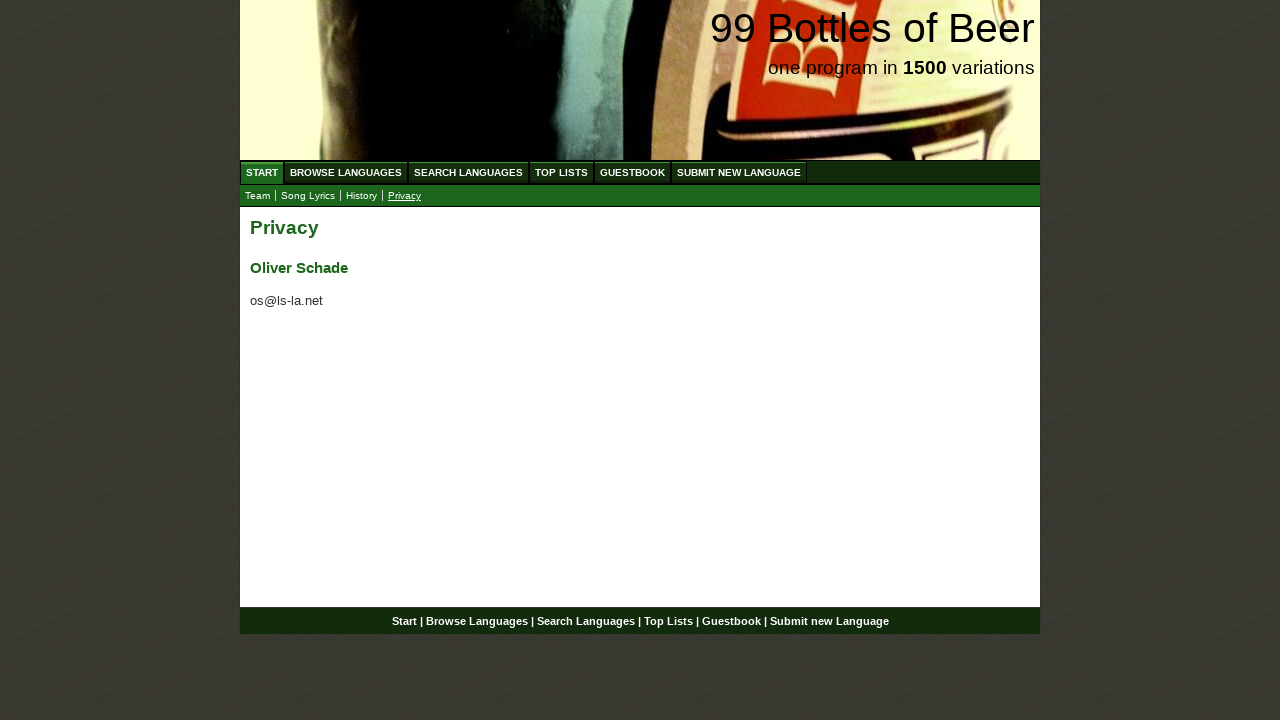

Verified navigation to impressum.html URL
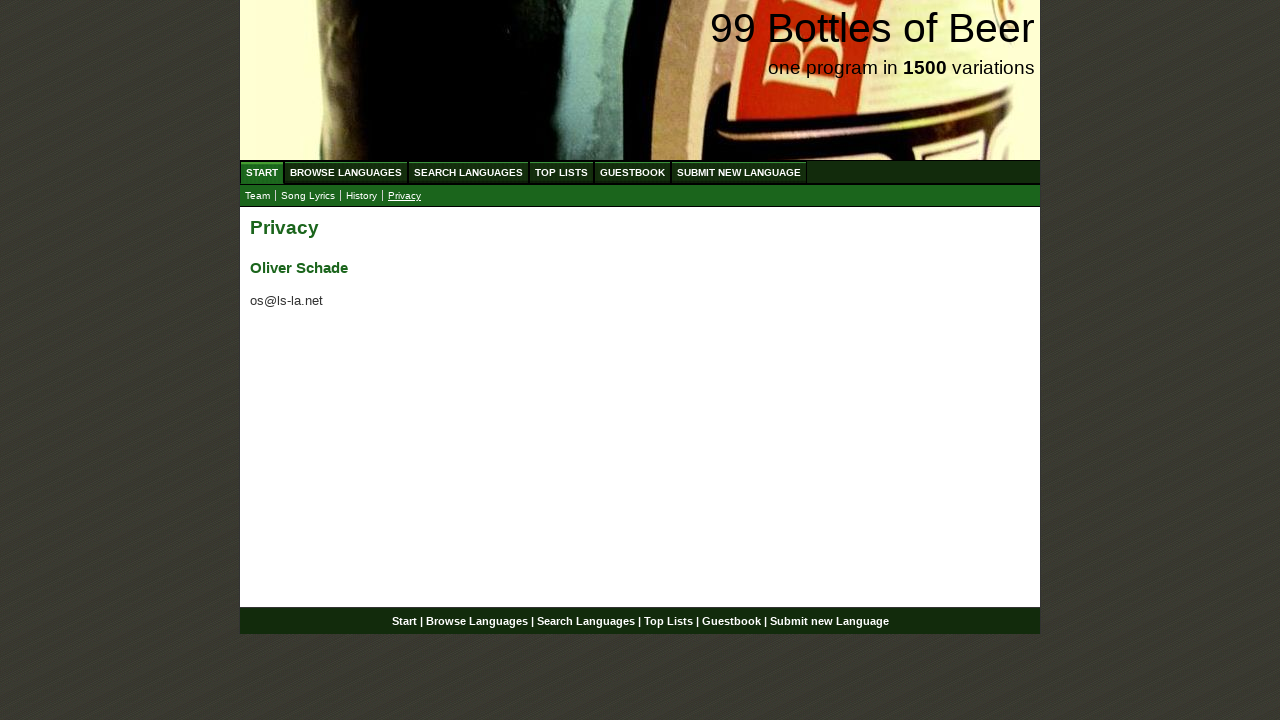

Located H2 header element
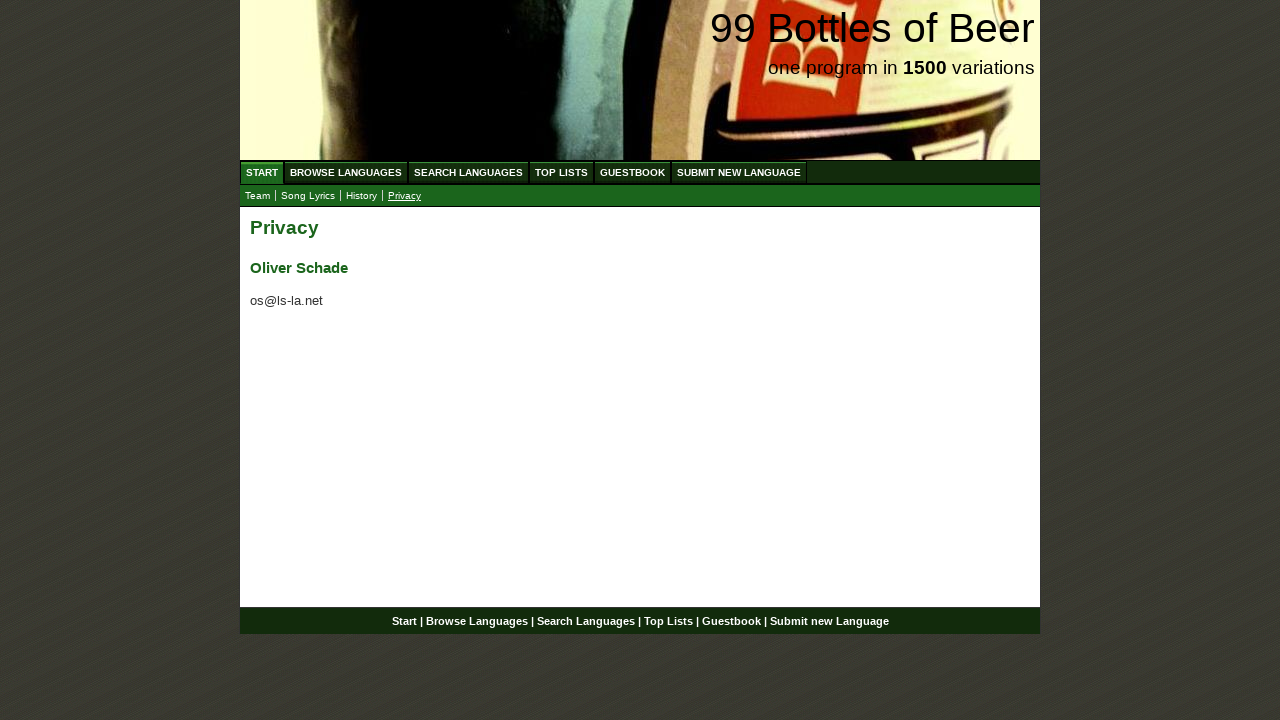

Verified H2 header element is visible on impressum page
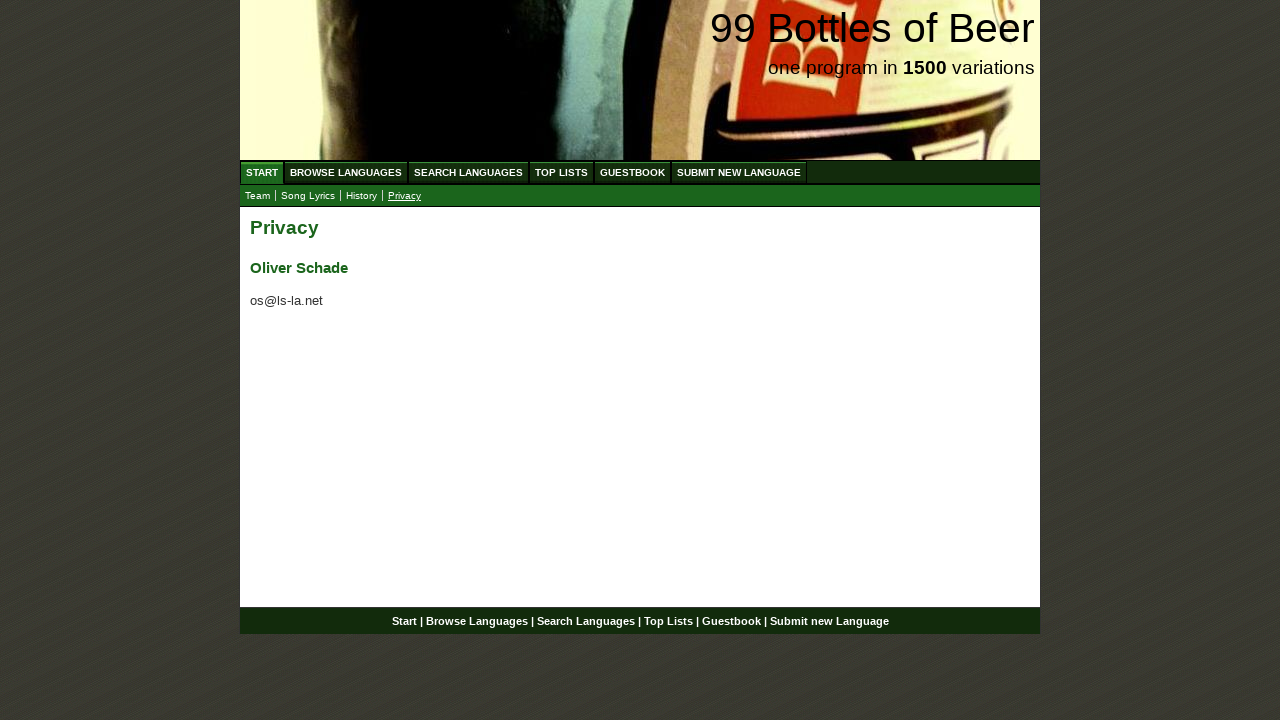

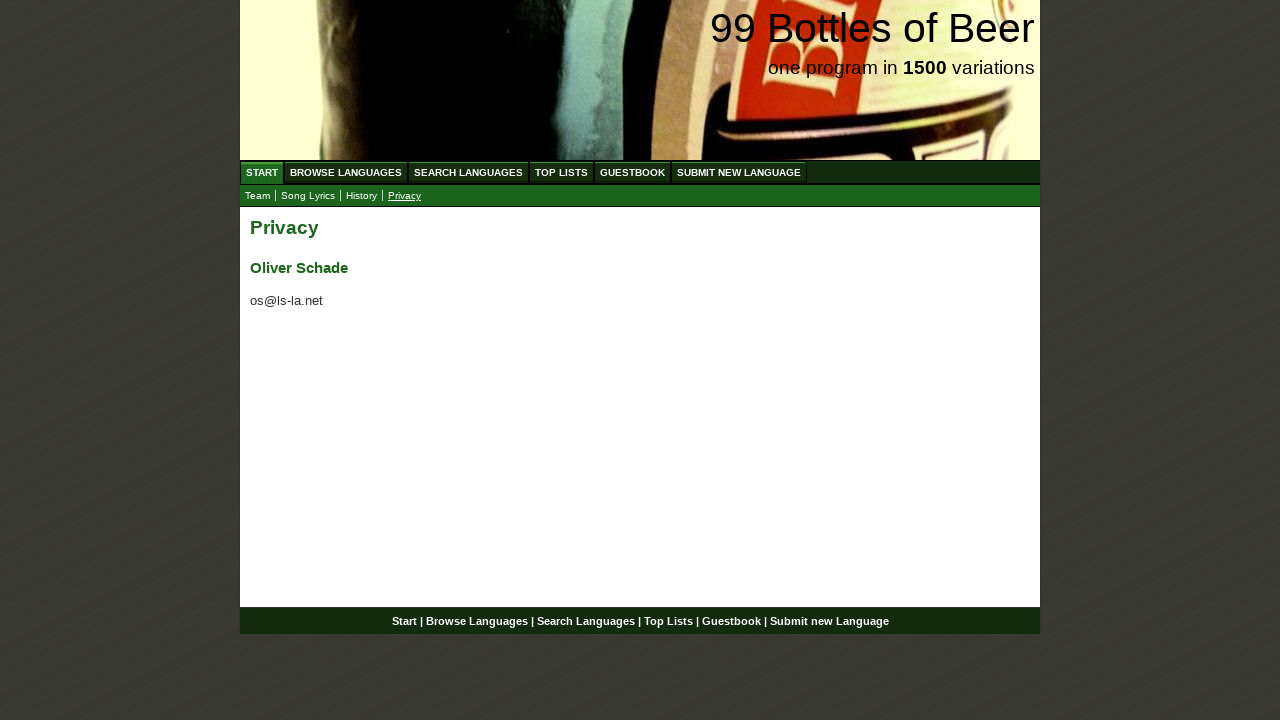